Tests accepting a JavaScript confirm dialog by clicking the JS Confirm button and accepting it

Starting URL: https://the-internet.herokuapp.com/javascript_alerts

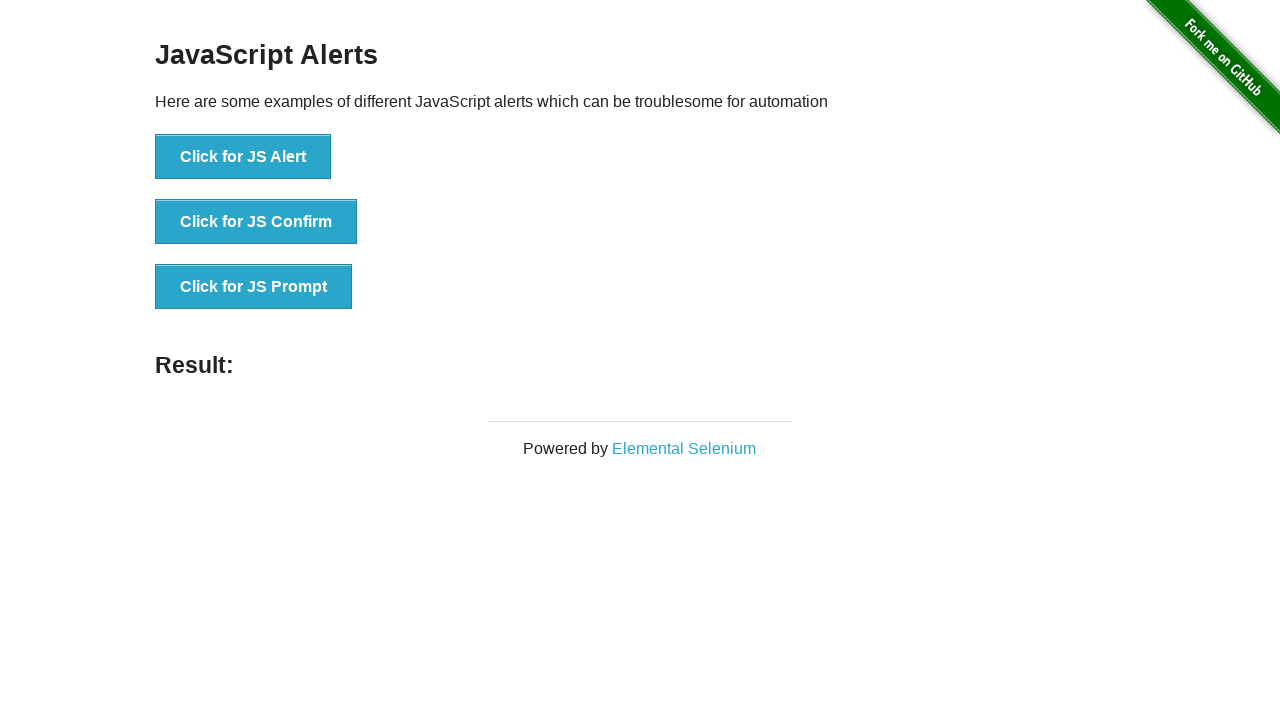

Set up dialog handler to accept JavaScript confirm
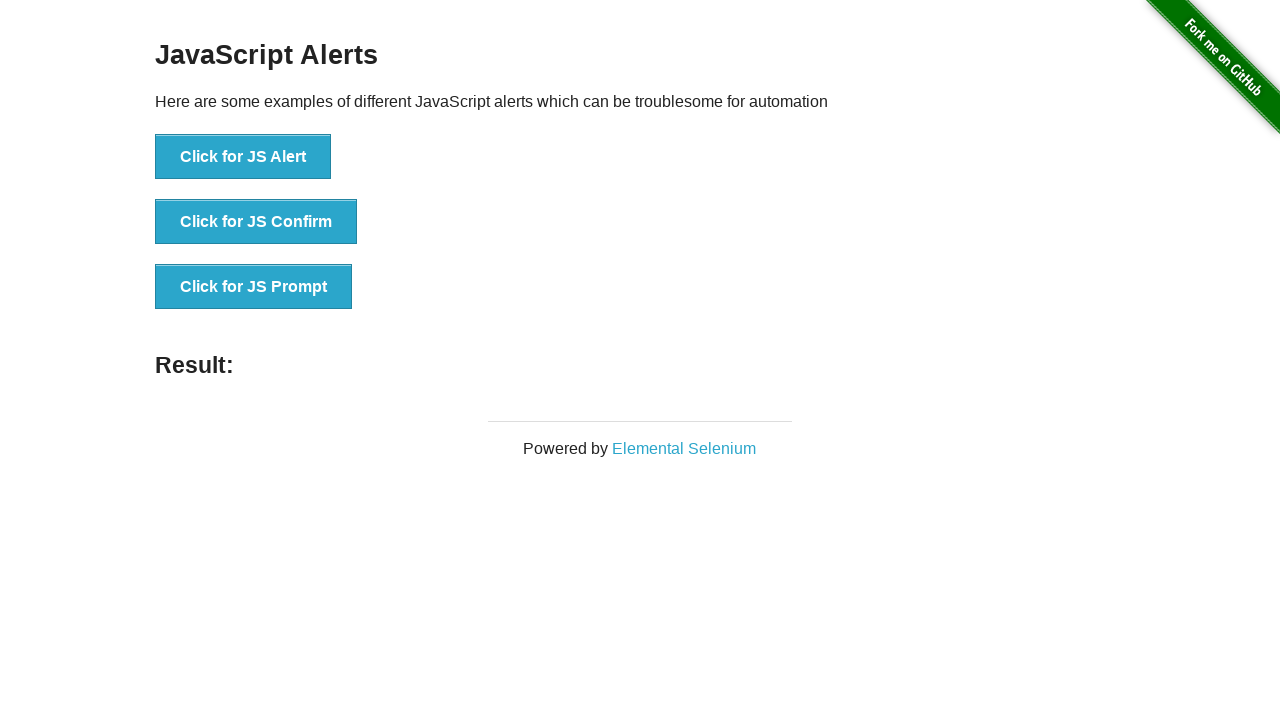

Clicked the JS Confirm button at (256, 222) on xpath=//*[text()="Click for JS Confirm"]
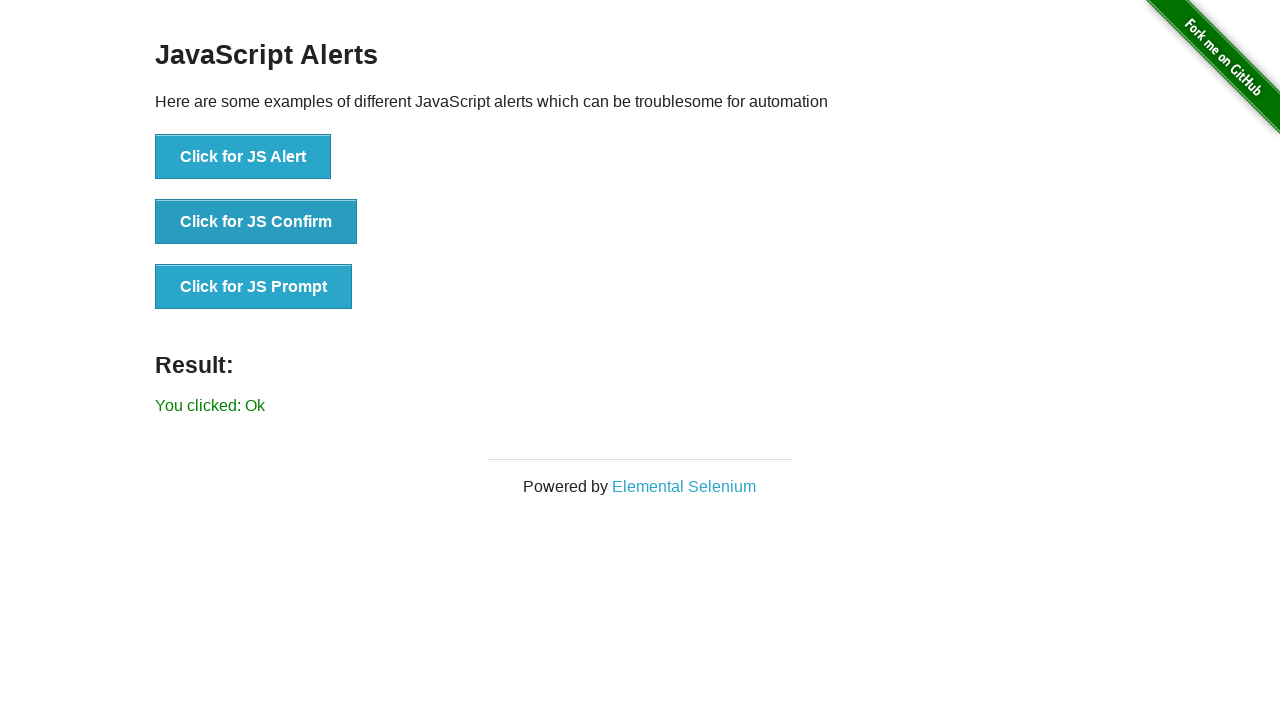

Result message appeared after accepting confirm dialog
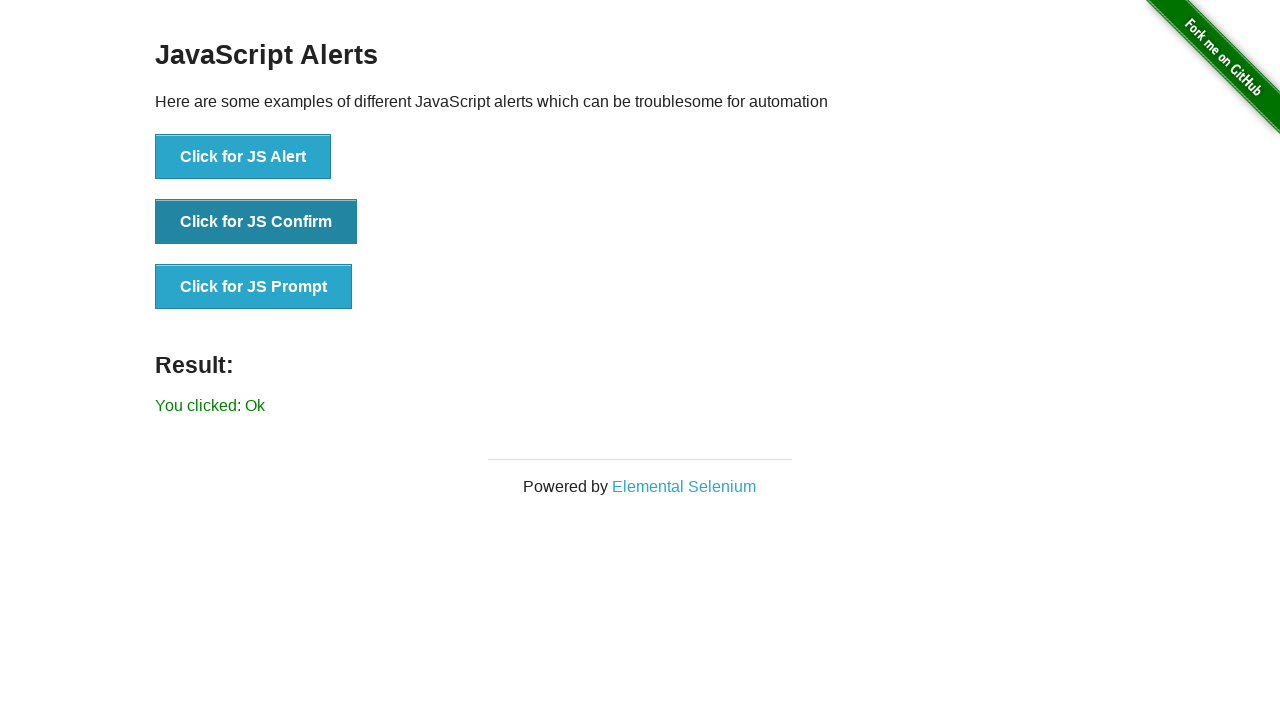

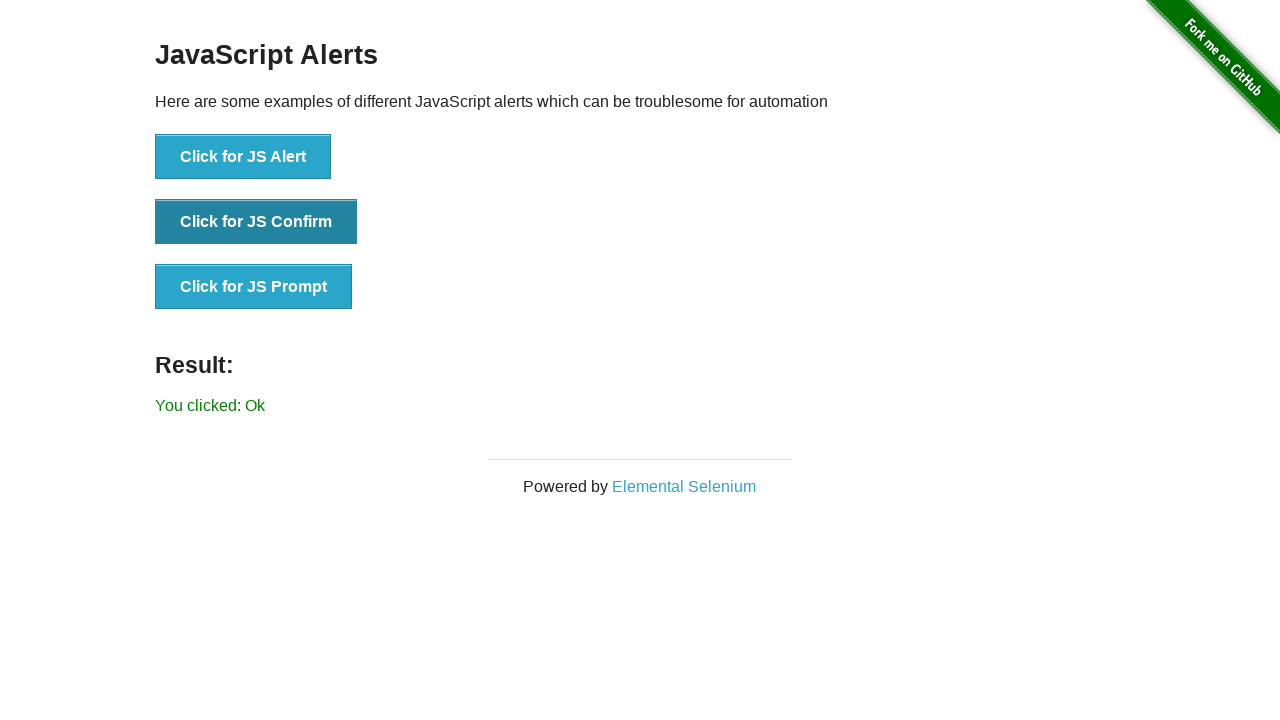